Tests browser confirm alert functionality by clicking a button that triggers a confirm dialog, dismissing the alert, and verifying the result message is displayed

Starting URL: https://demoqa.com/alerts

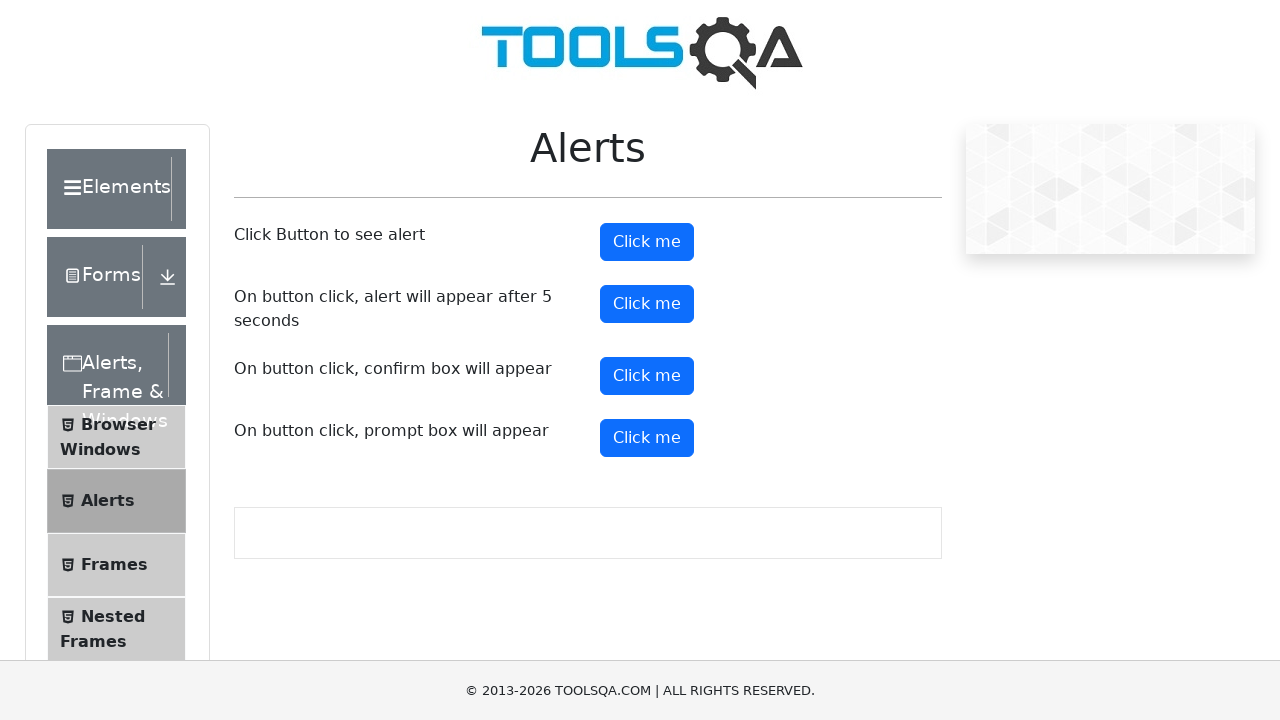

Clicked the confirm button to trigger the confirm alert at (647, 376) on #confirmButton
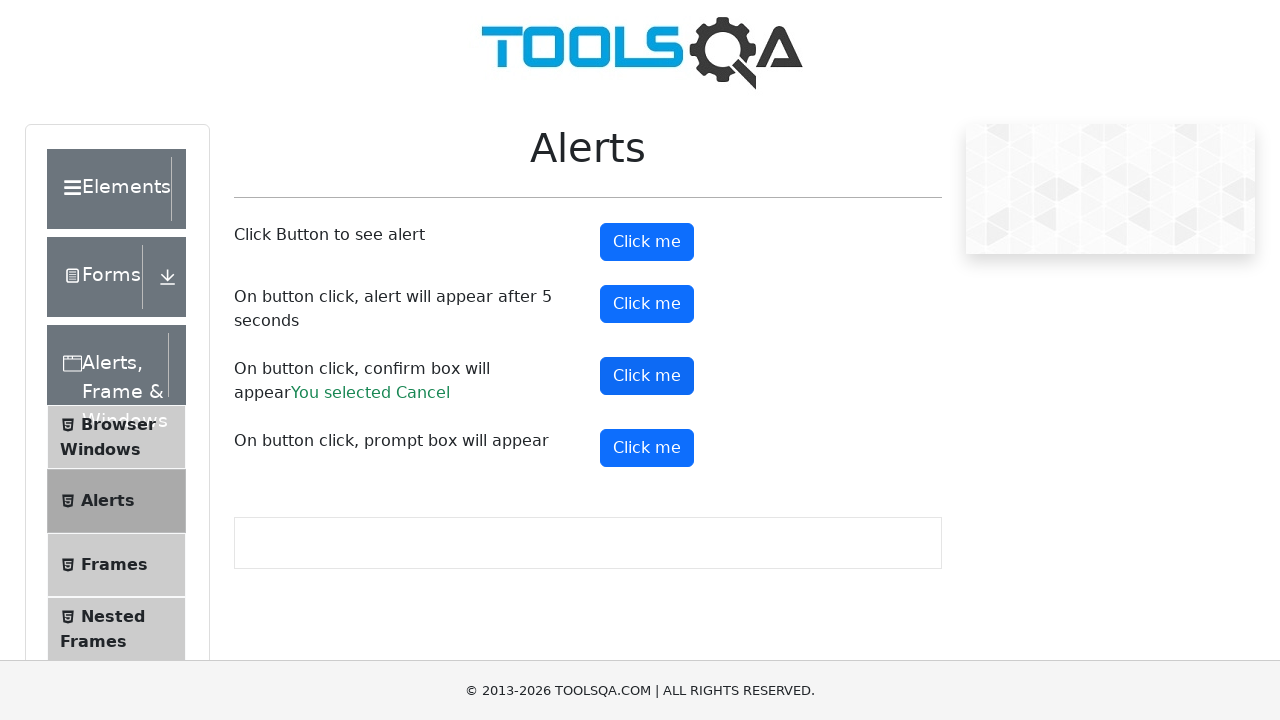

Set up dialog handler to dismiss the confirm alert
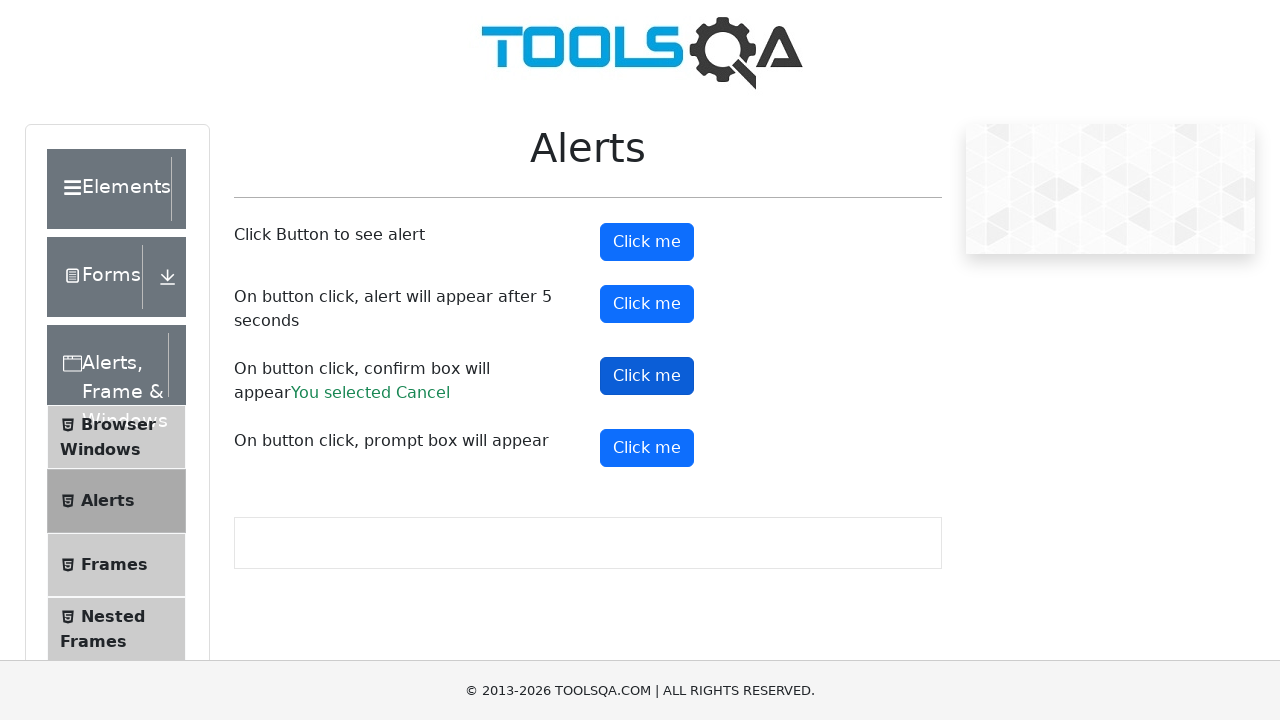

Clicked the confirm button again with dialog handler in place at (647, 376) on #confirmButton
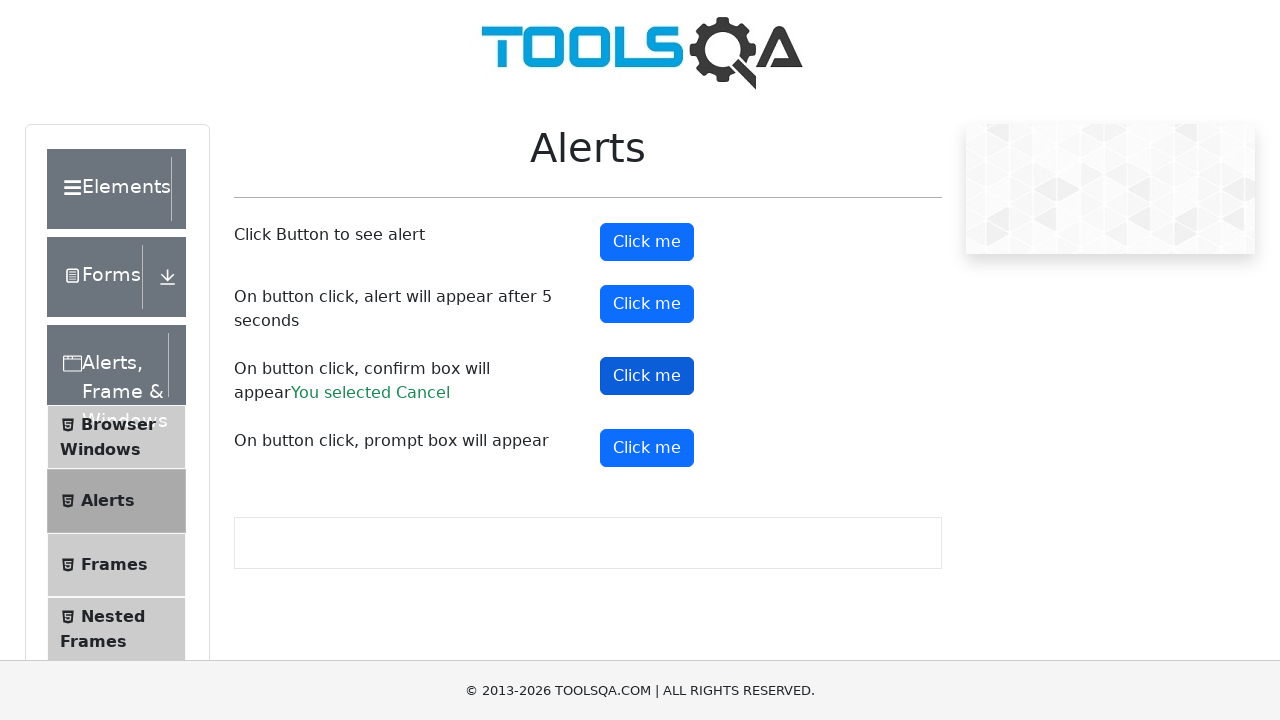

Waited for the result message to appear after dismissing the alert
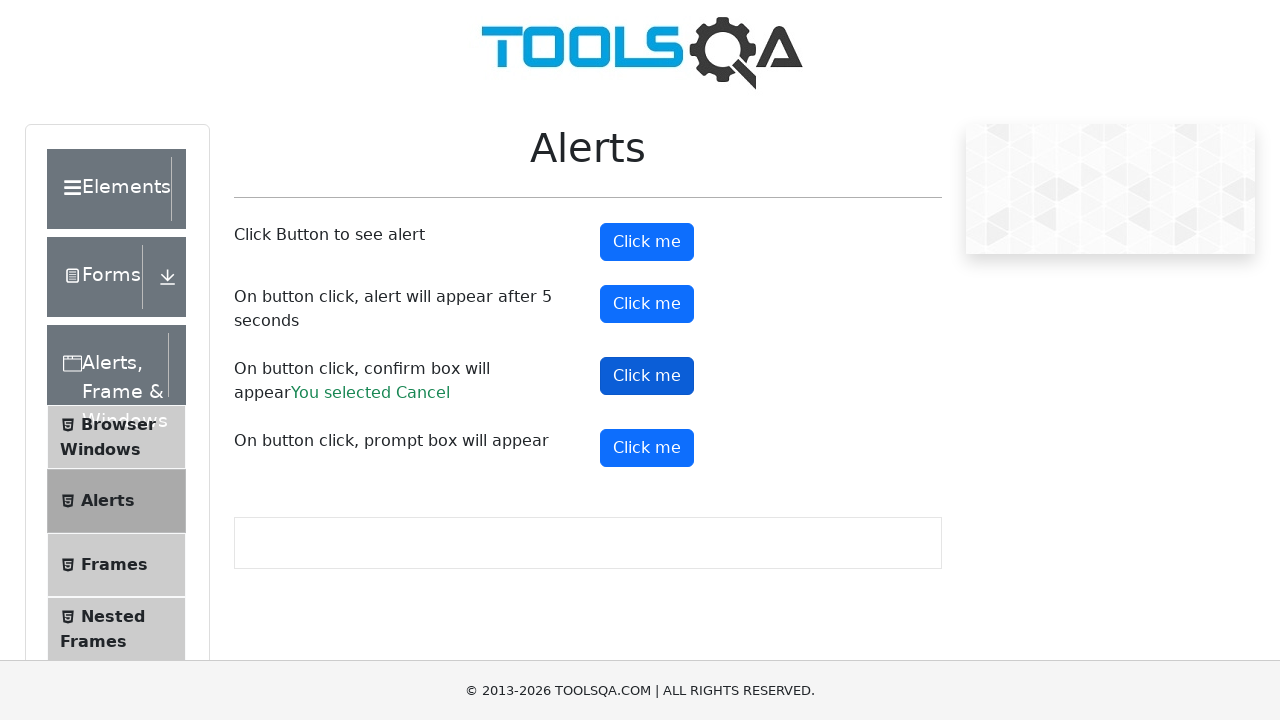

Retrieved the result text from the confirm result element
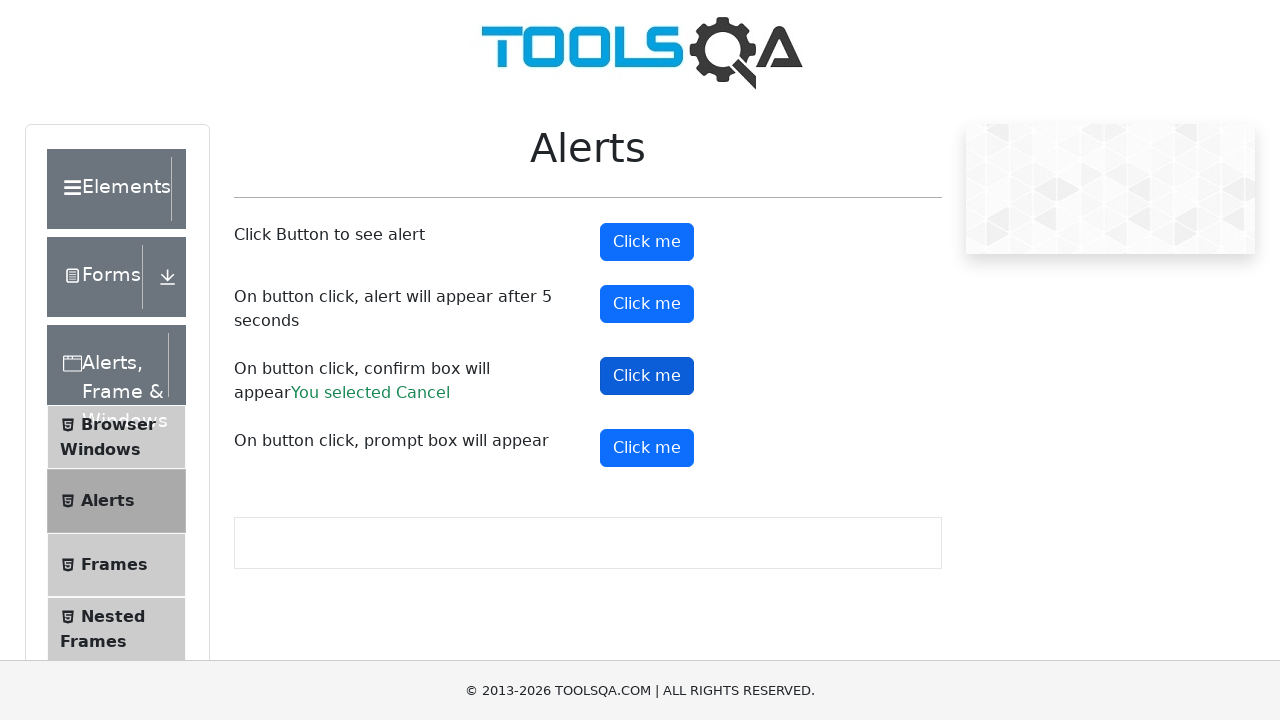

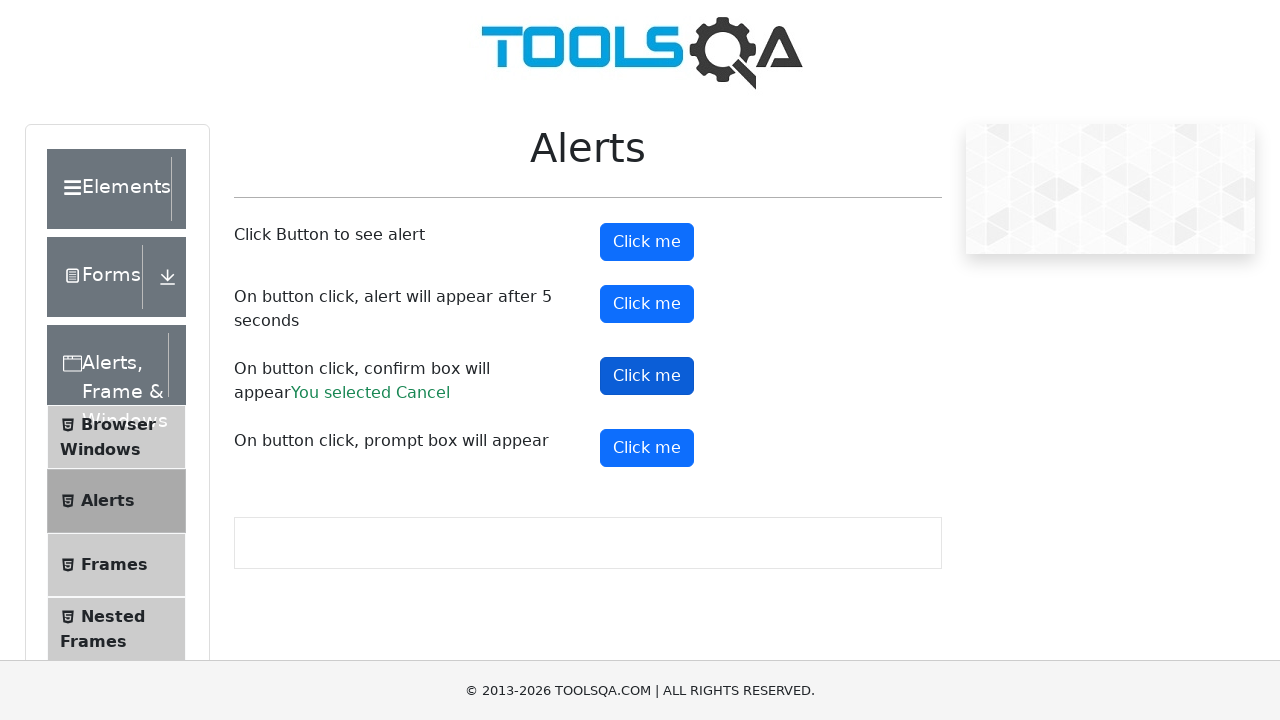